Tests that a floating menu remains visible and its links stay clickable after scrolling to the bottom of the page.

Starting URL: https://the-internet.herokuapp.com/floating_menu

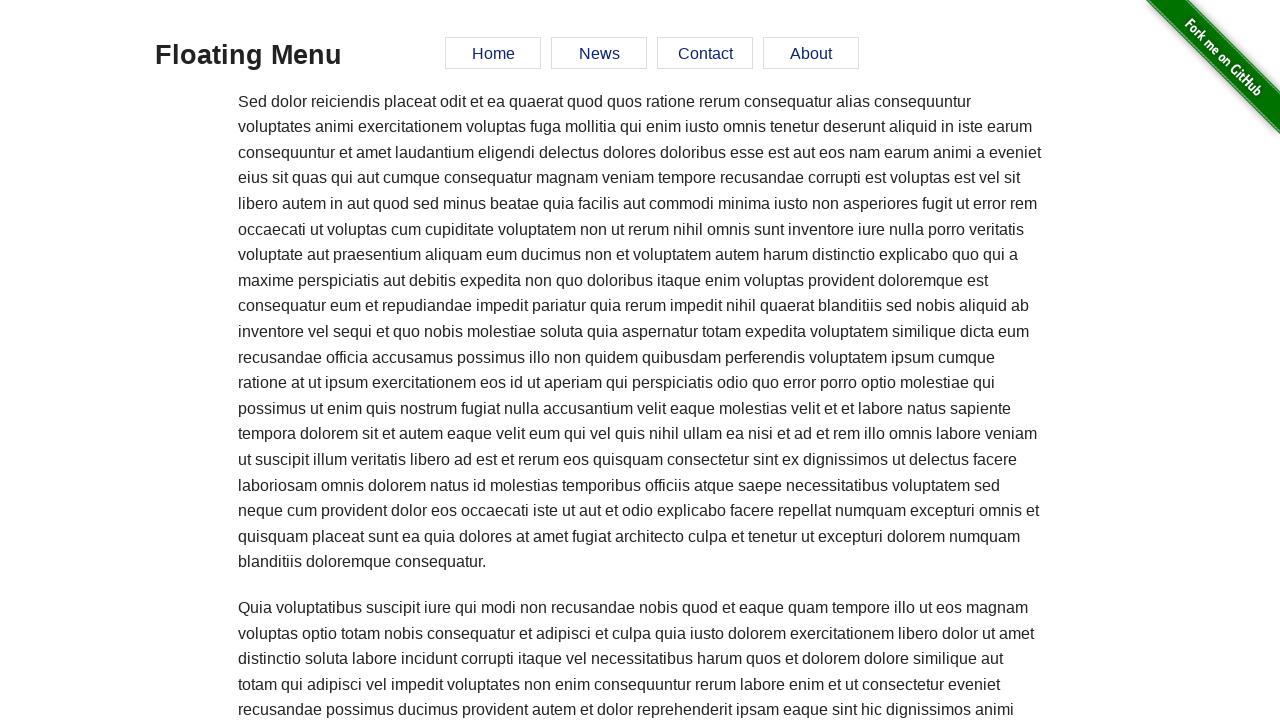

Floating menu is visible on initial page load
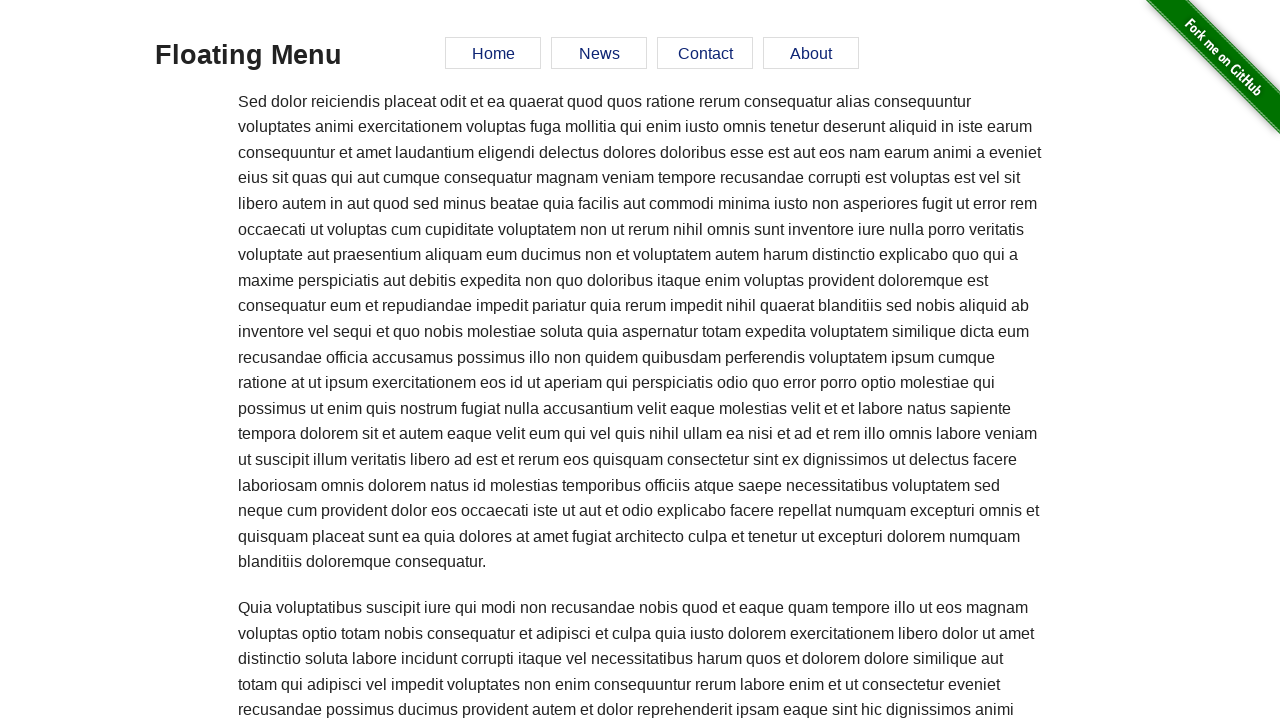

Scrolled to the bottom of the page
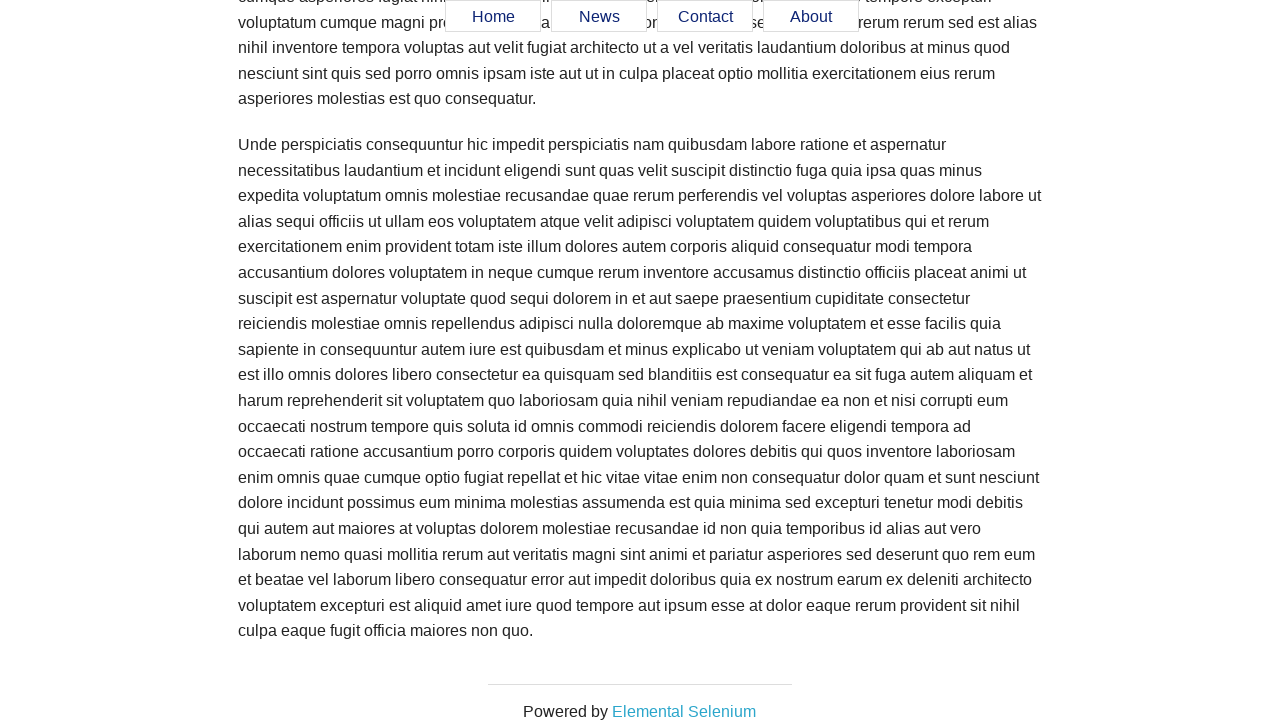

Waited for scroll animation to complete
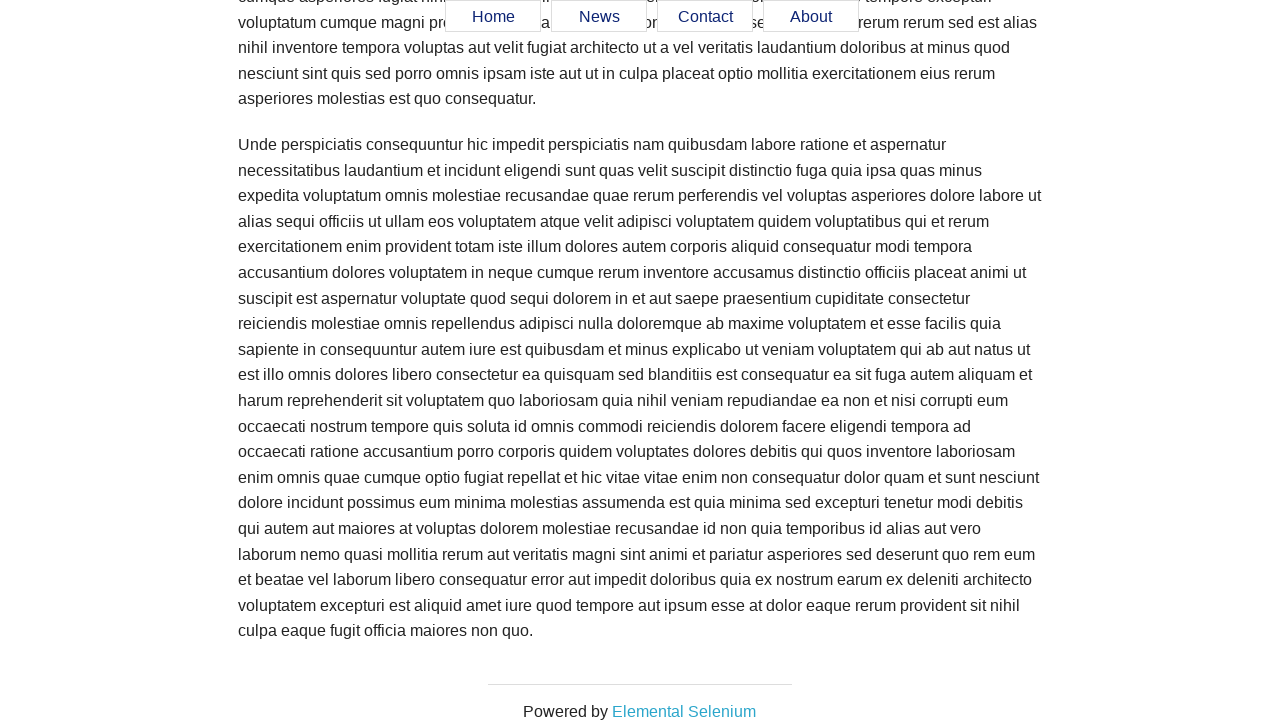

Verified floating menu remains visible after scrolling to bottom
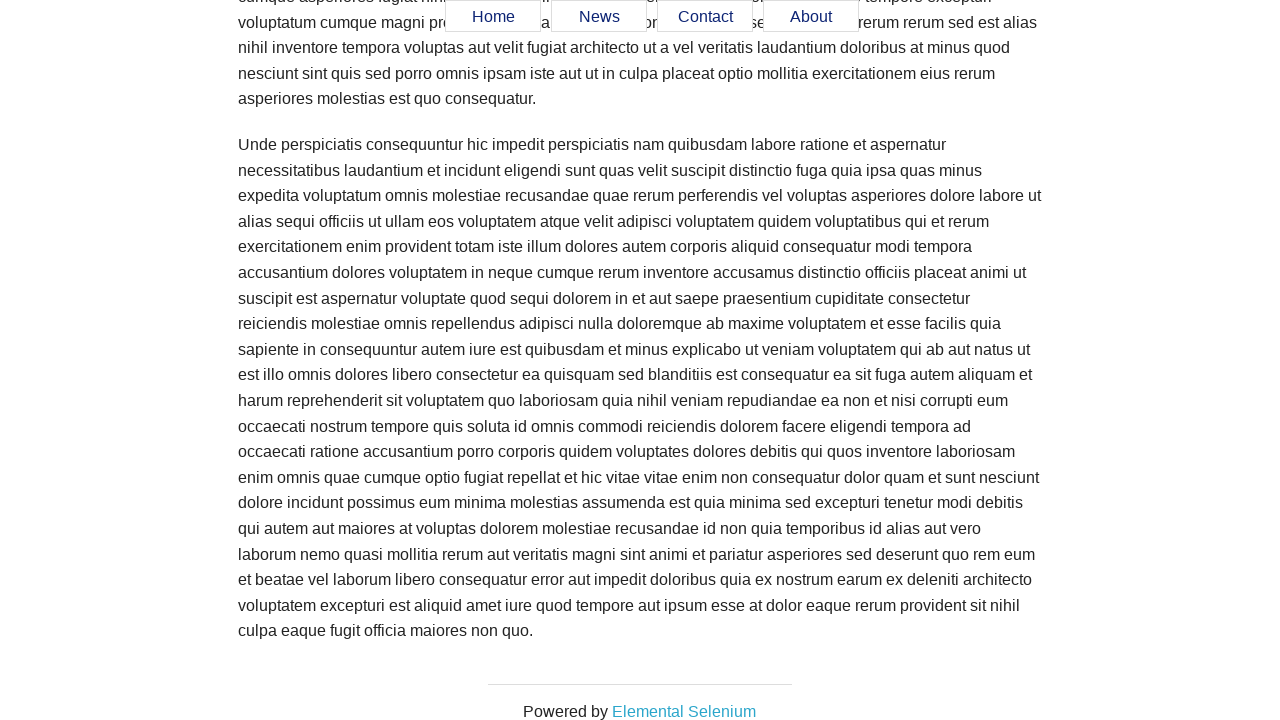

Found 4 menu links to validate
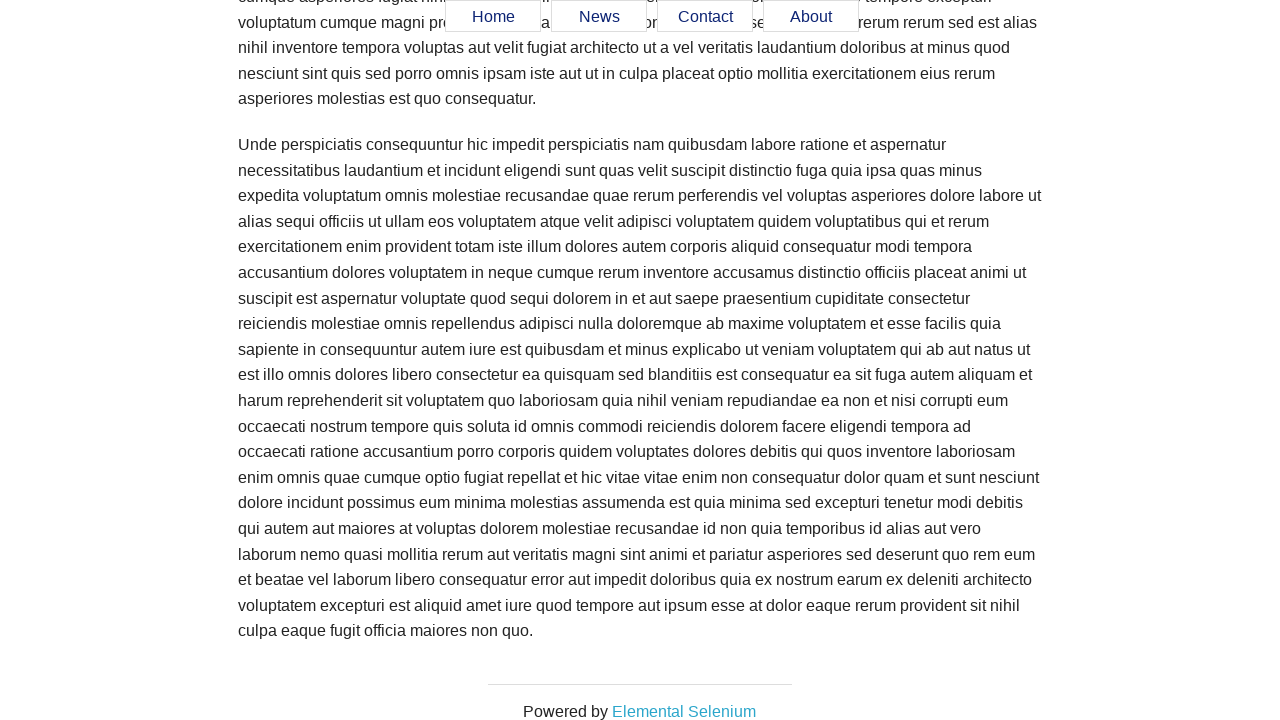

Verified menu link 0 is visible
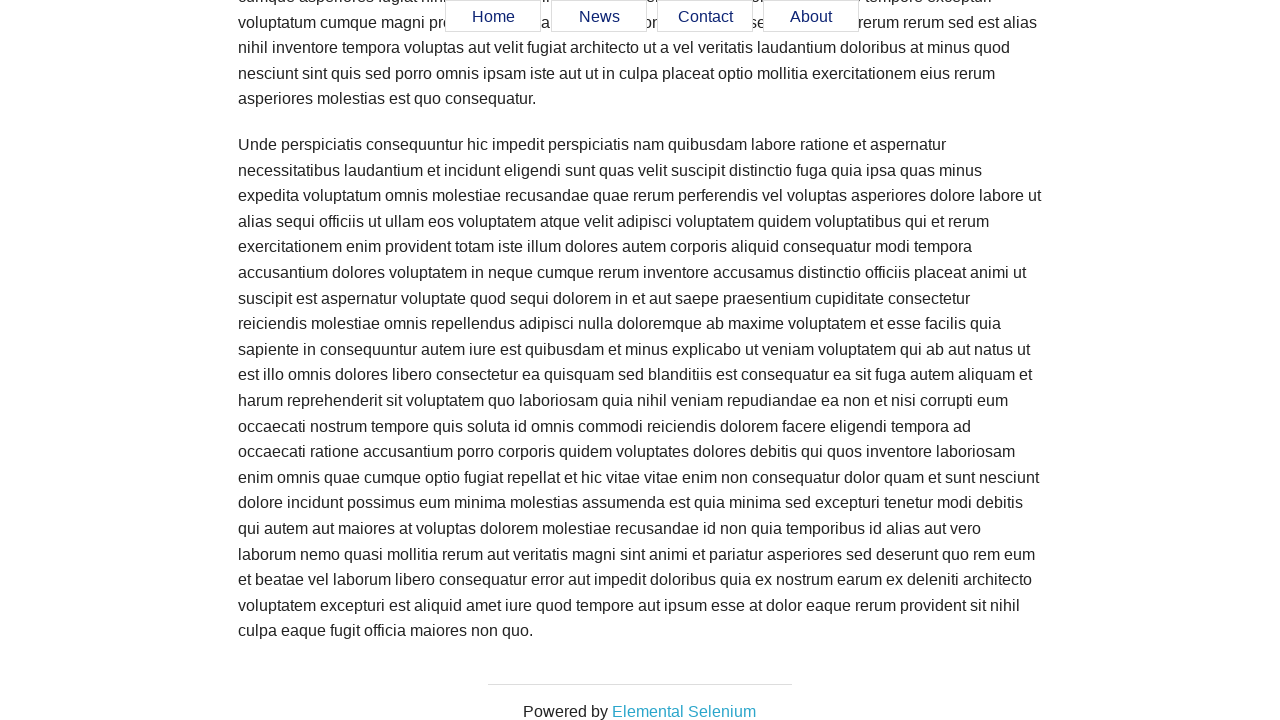

Verified menu link 0 is clickable and enabled
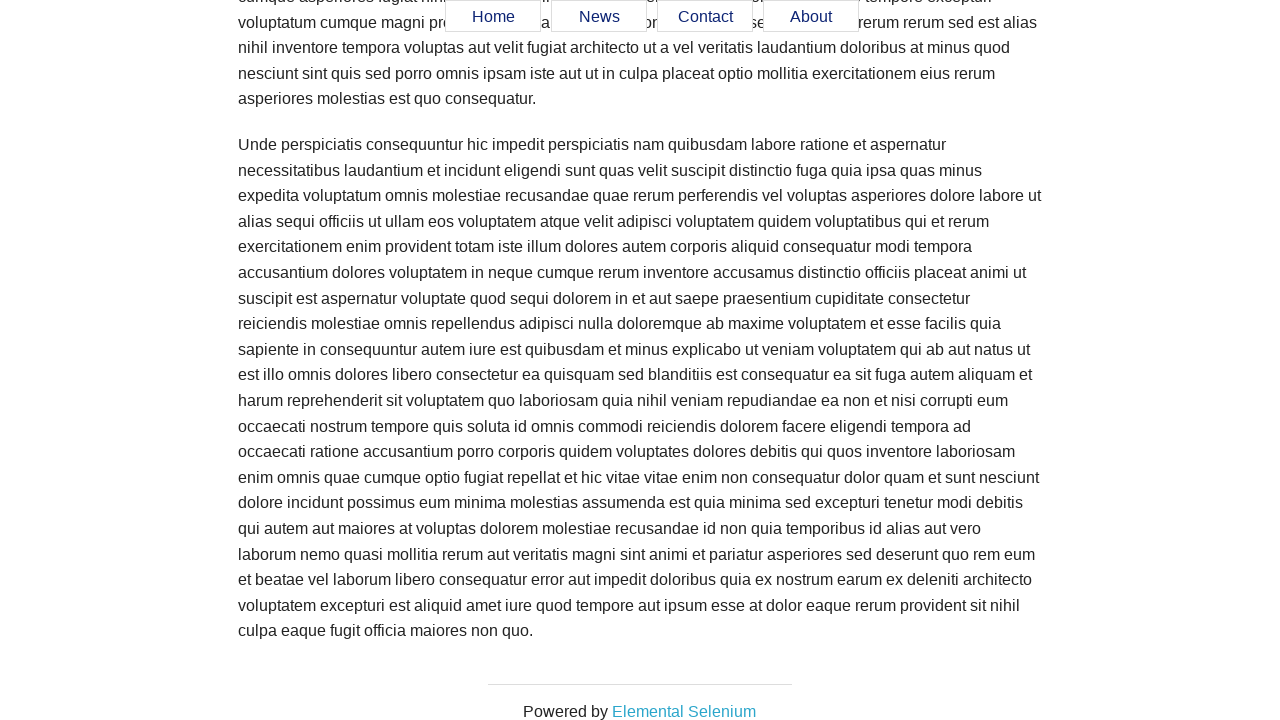

Verified menu link 1 is visible
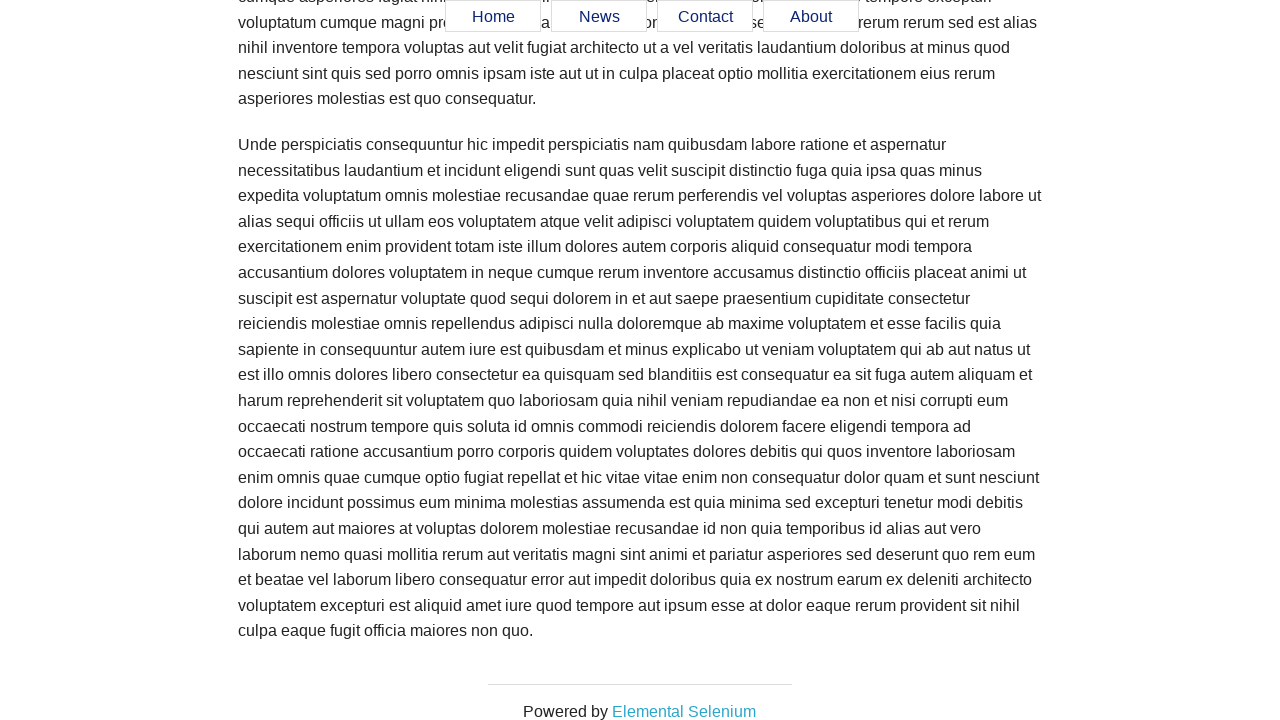

Verified menu link 1 is clickable and enabled
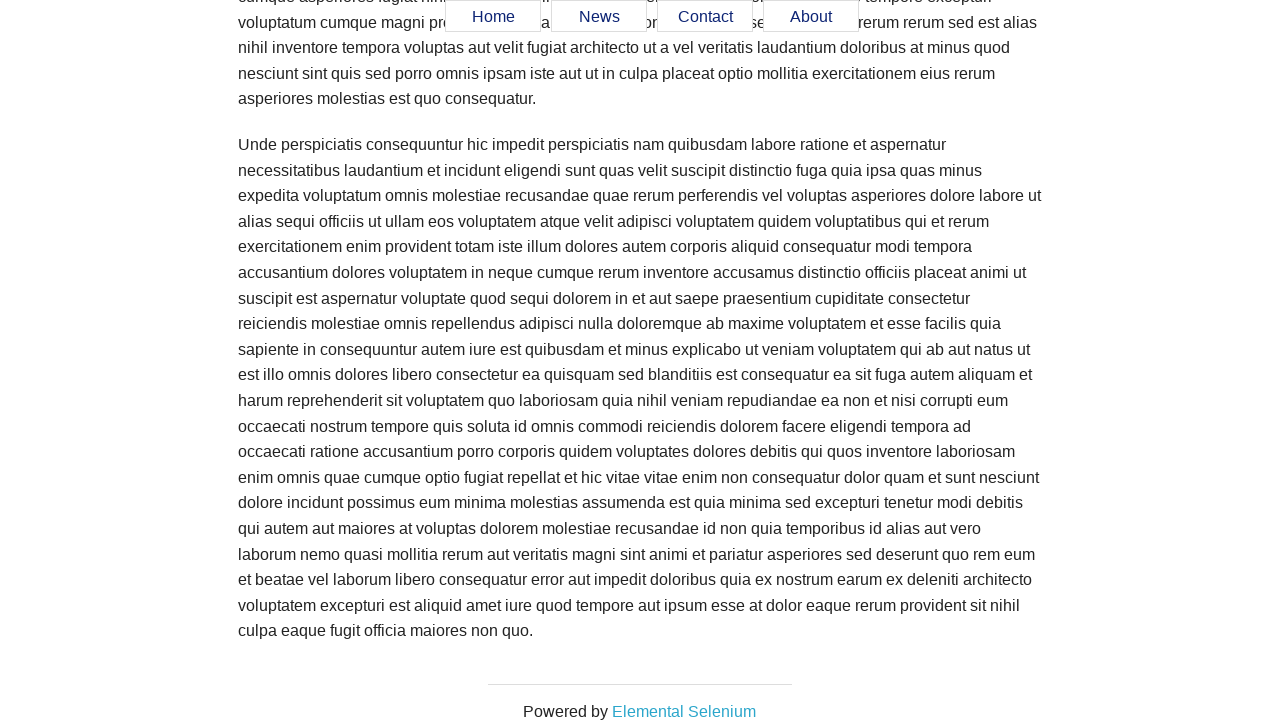

Verified menu link 2 is visible
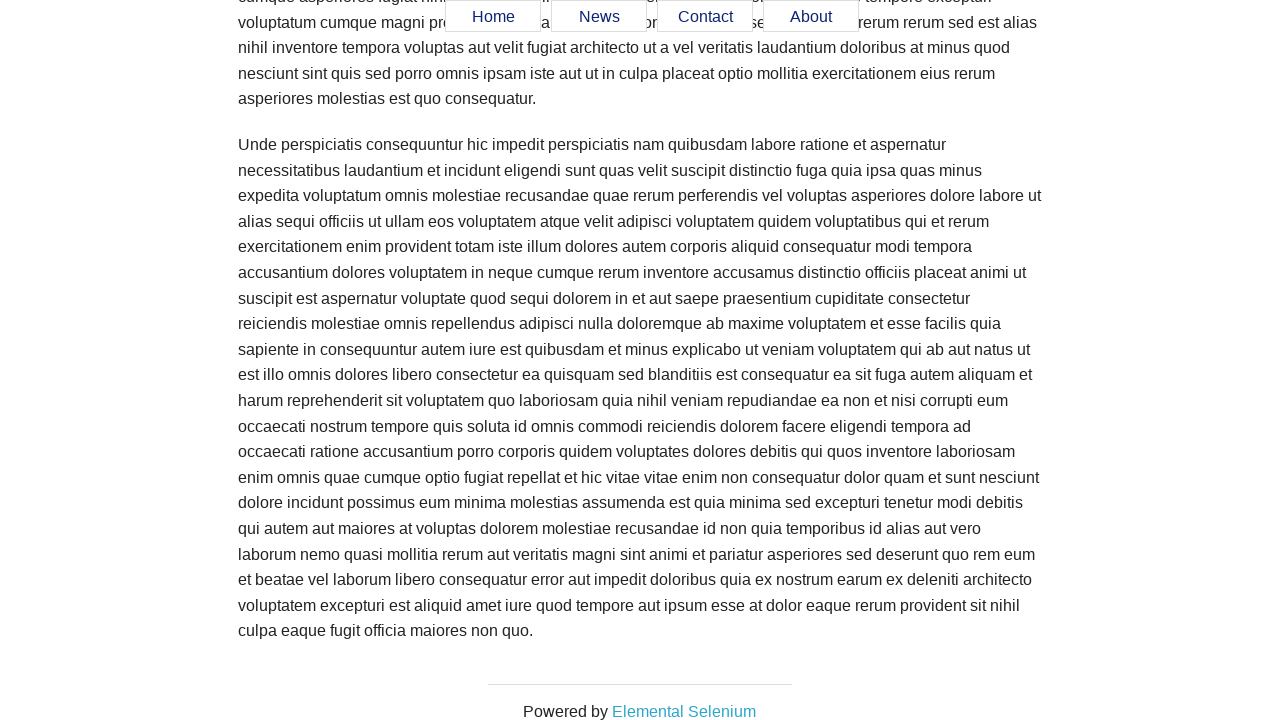

Verified menu link 2 is clickable and enabled
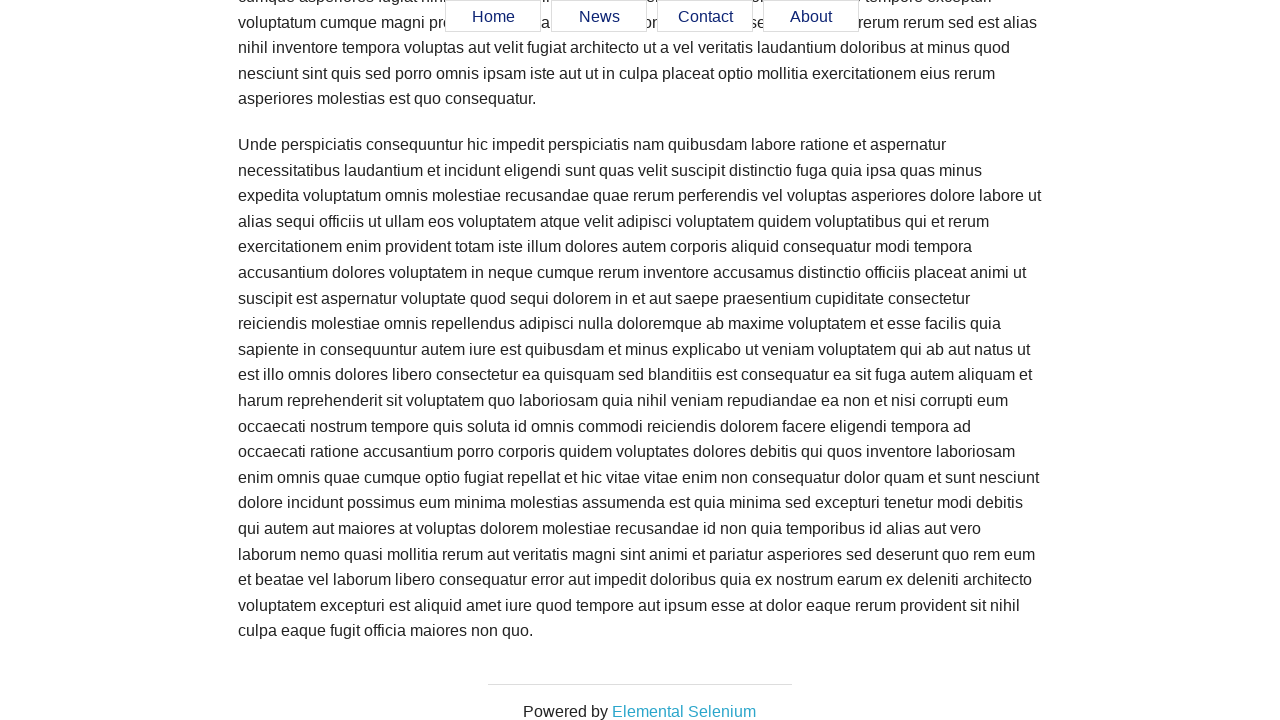

Verified menu link 3 is visible
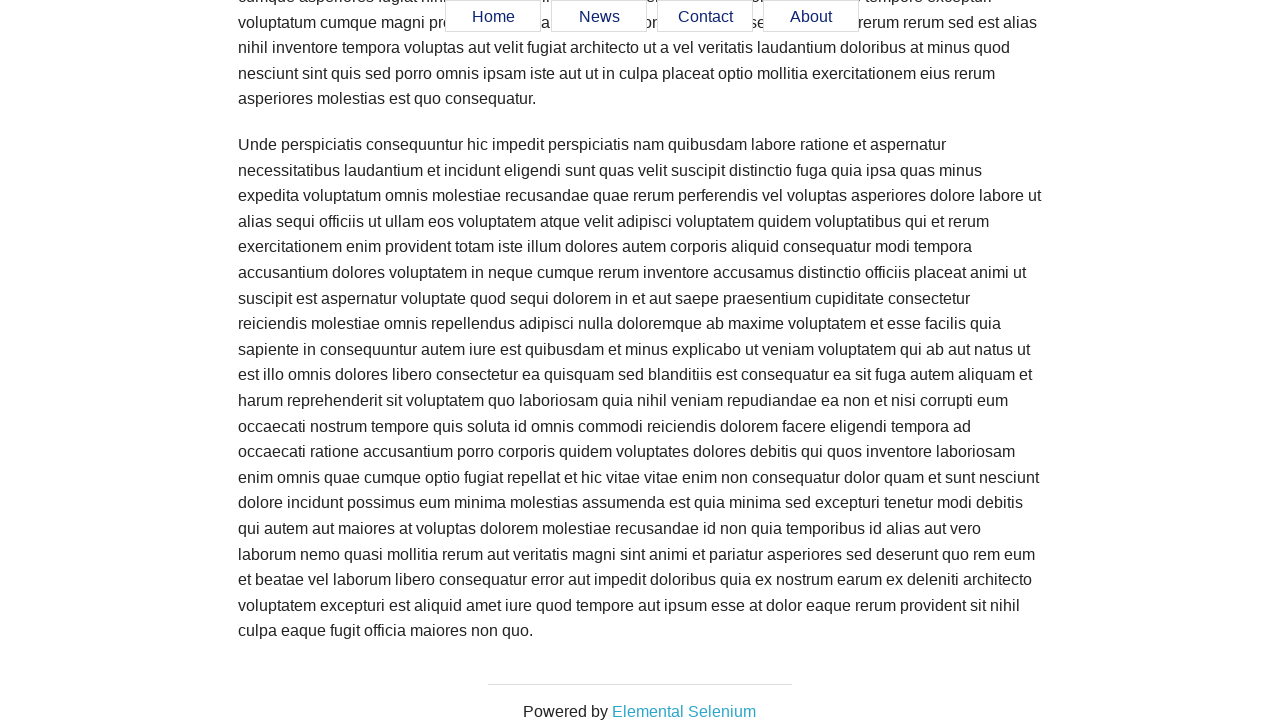

Verified menu link 3 is clickable and enabled
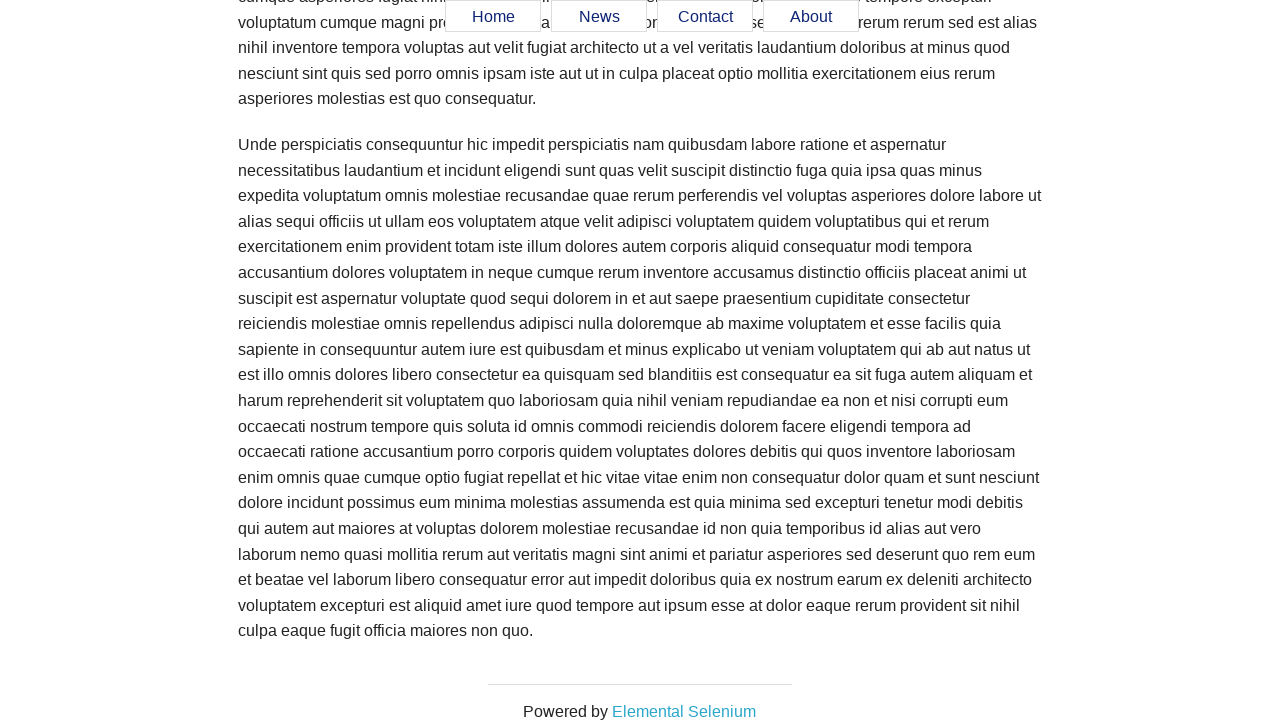

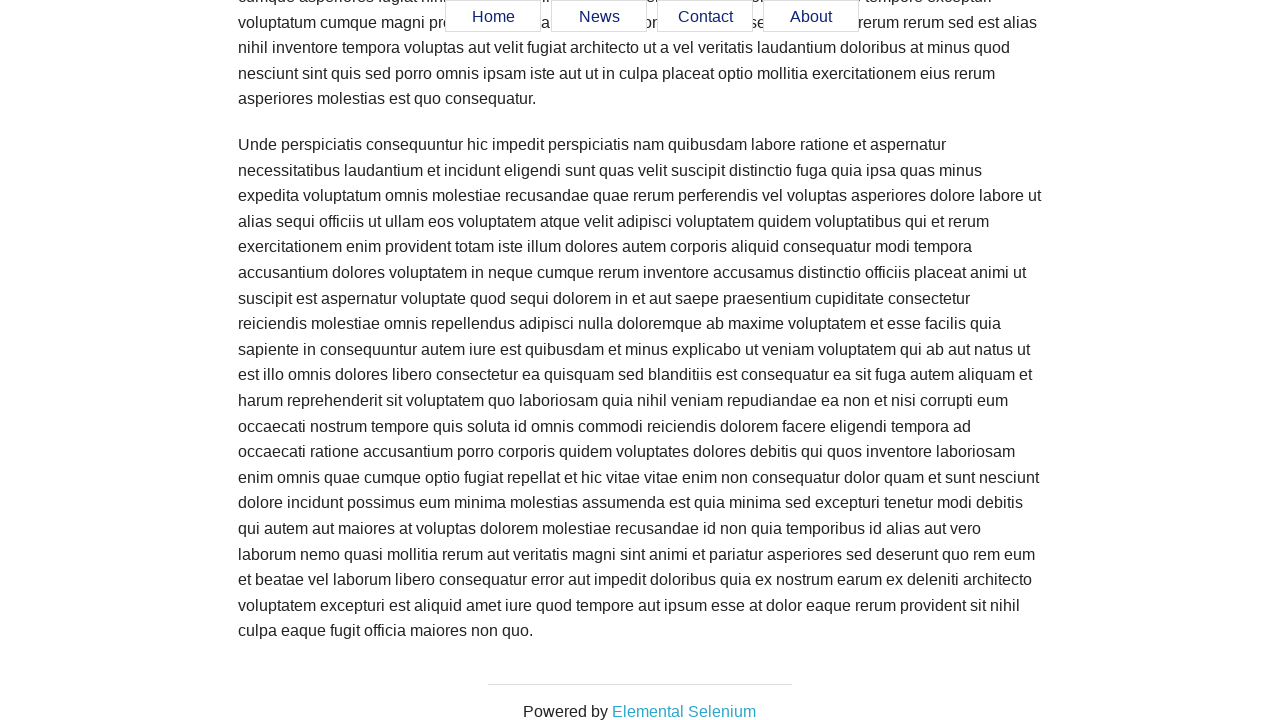